Tests the dynamic controls page by clicking the Remove button, waiting for the loading bar to disappear, and verifying that the checkbox is removed and the "It's gone!" message is displayed.

Starting URL: https://practice.cydeo.com/dynamic_controls

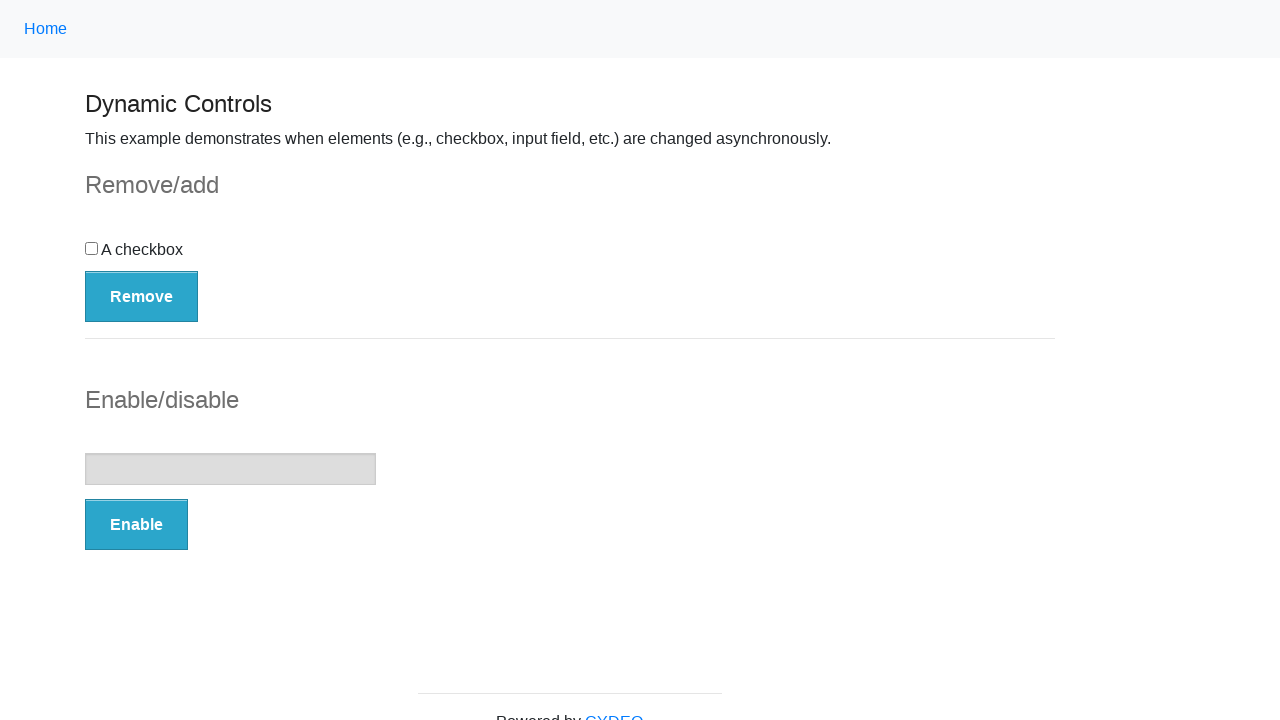

Clicked the Remove button at (142, 296) on button:has-text('Remove')
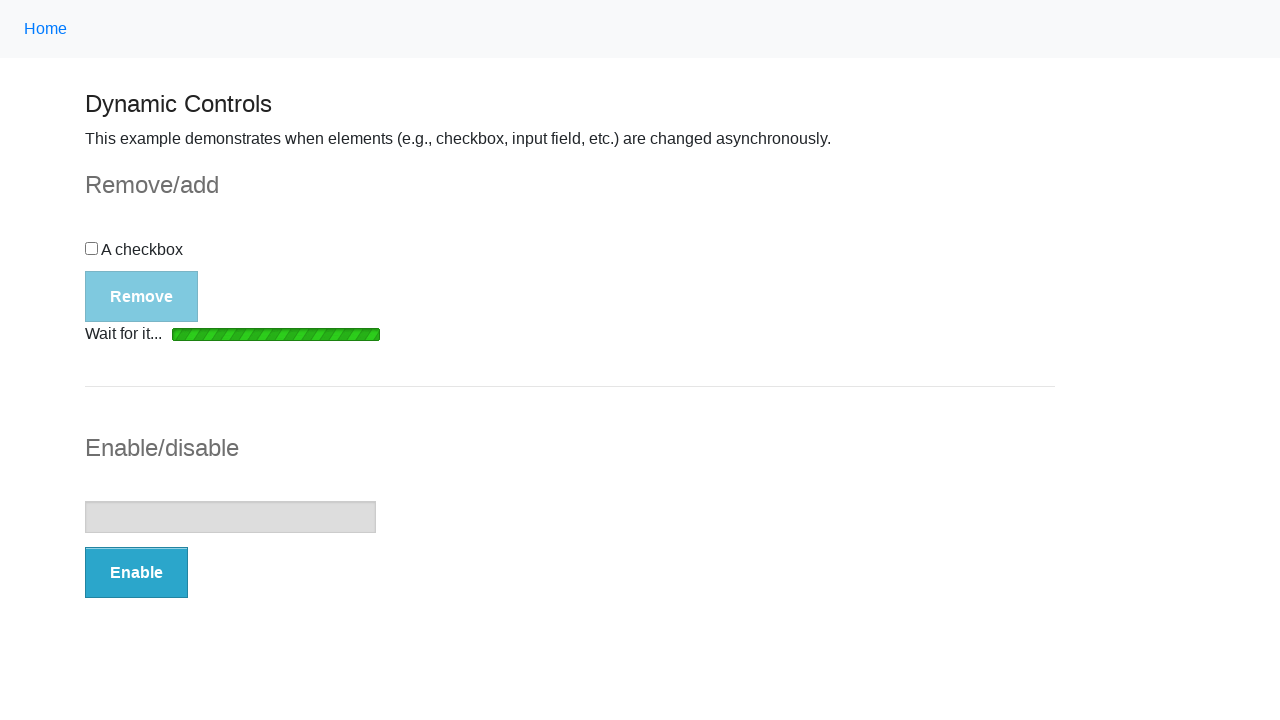

Loading bar disappeared
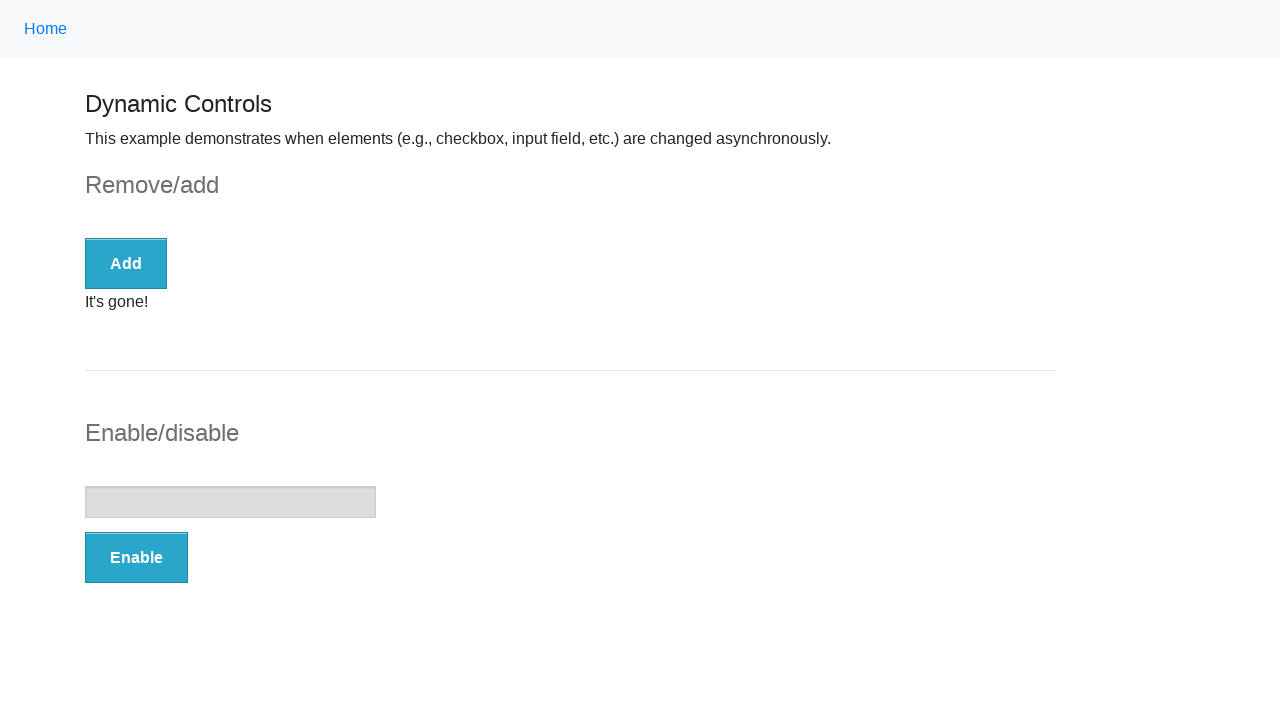

Verified checkbox is not visible
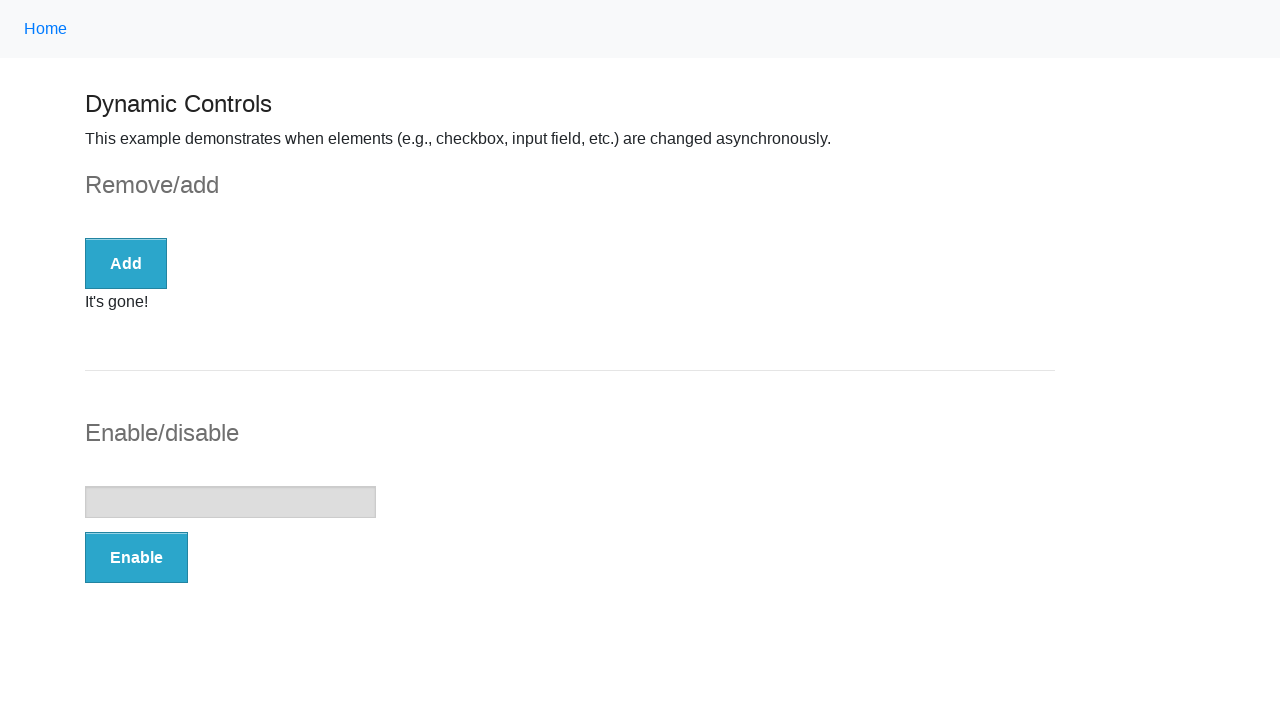

Verified 'It's gone!' message is displayed
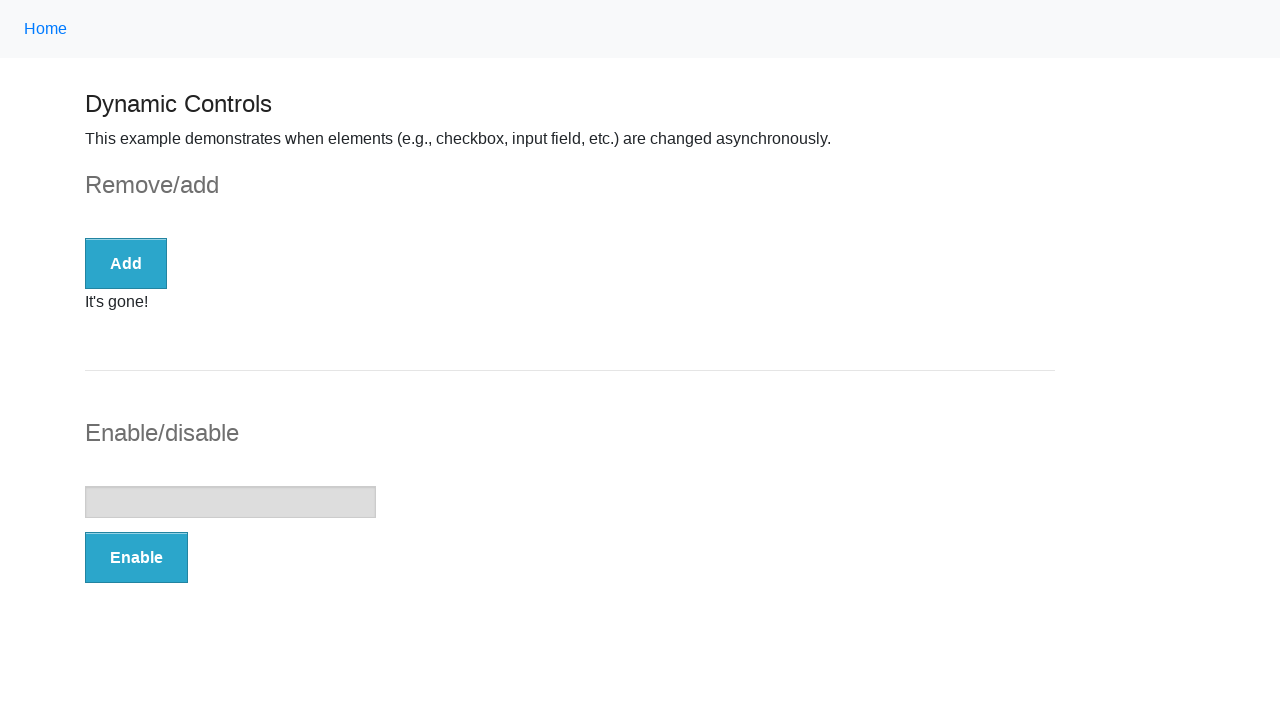

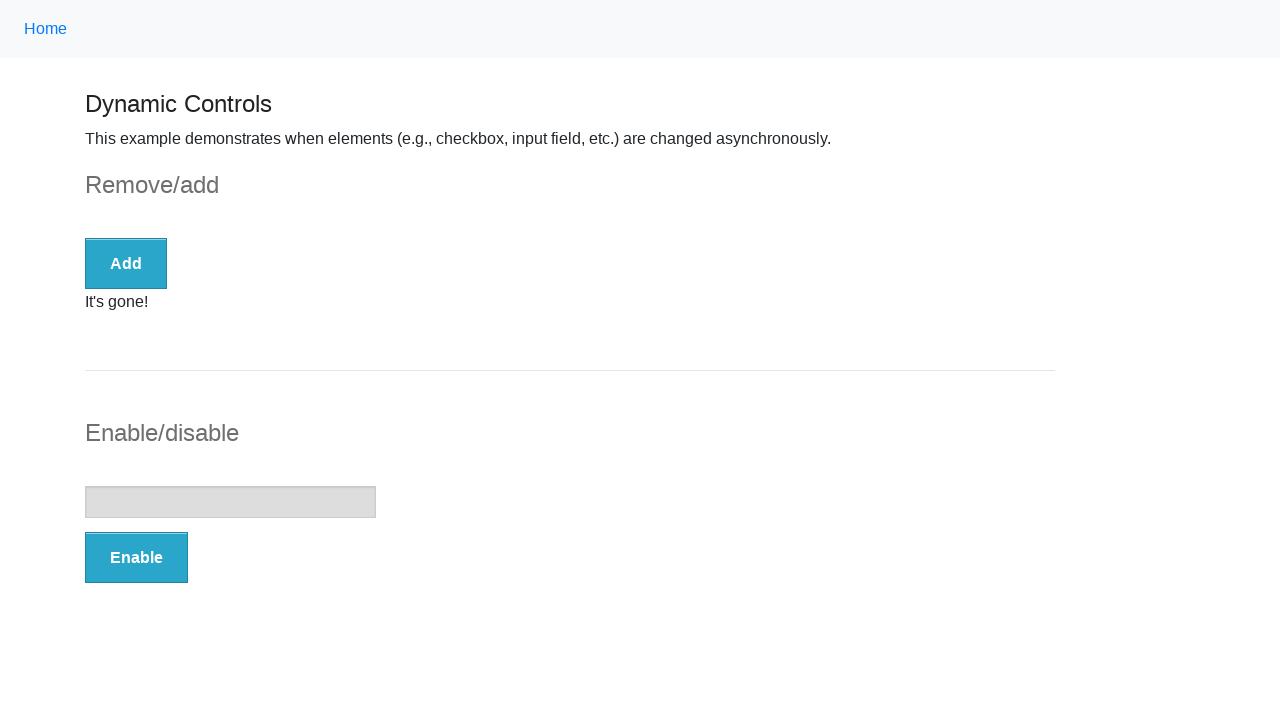